Tests form interactions using relative locators to find and interact with elements based on their position relative to other elements

Starting URL: https://rahulshettyacademy.com/angularpractice/

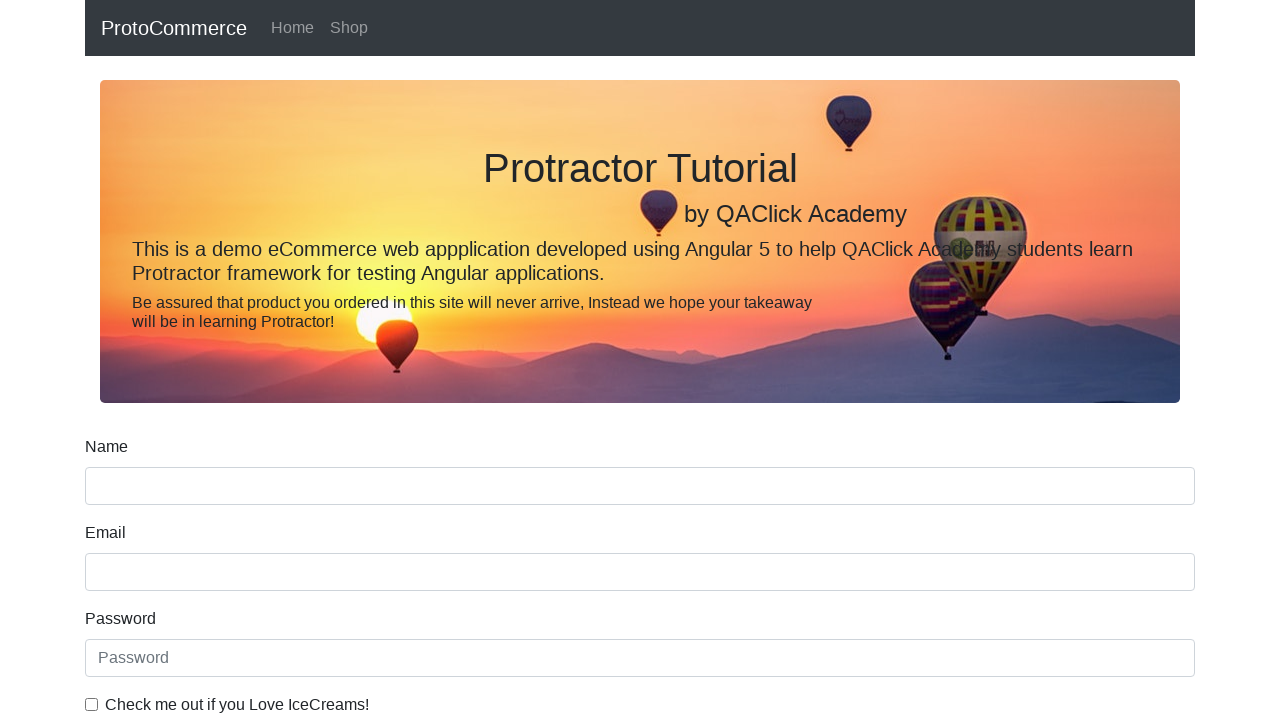

Located name input field
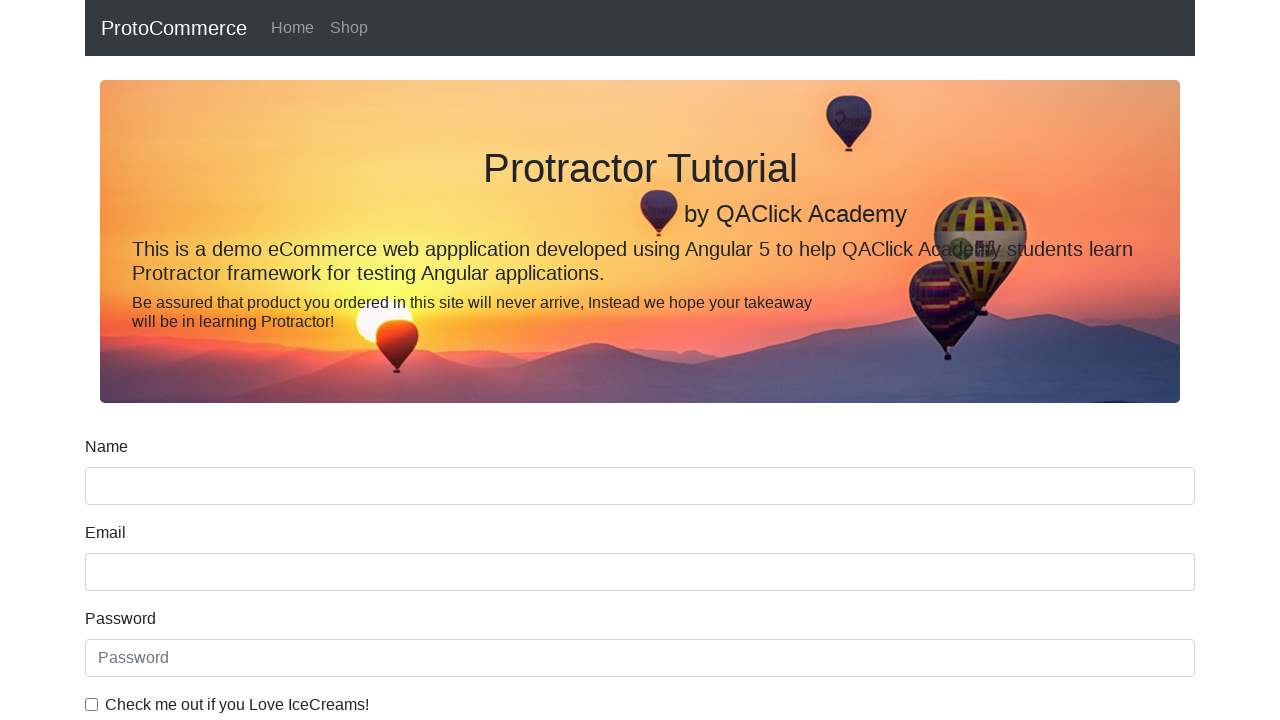

Located label above name input field using relative locator
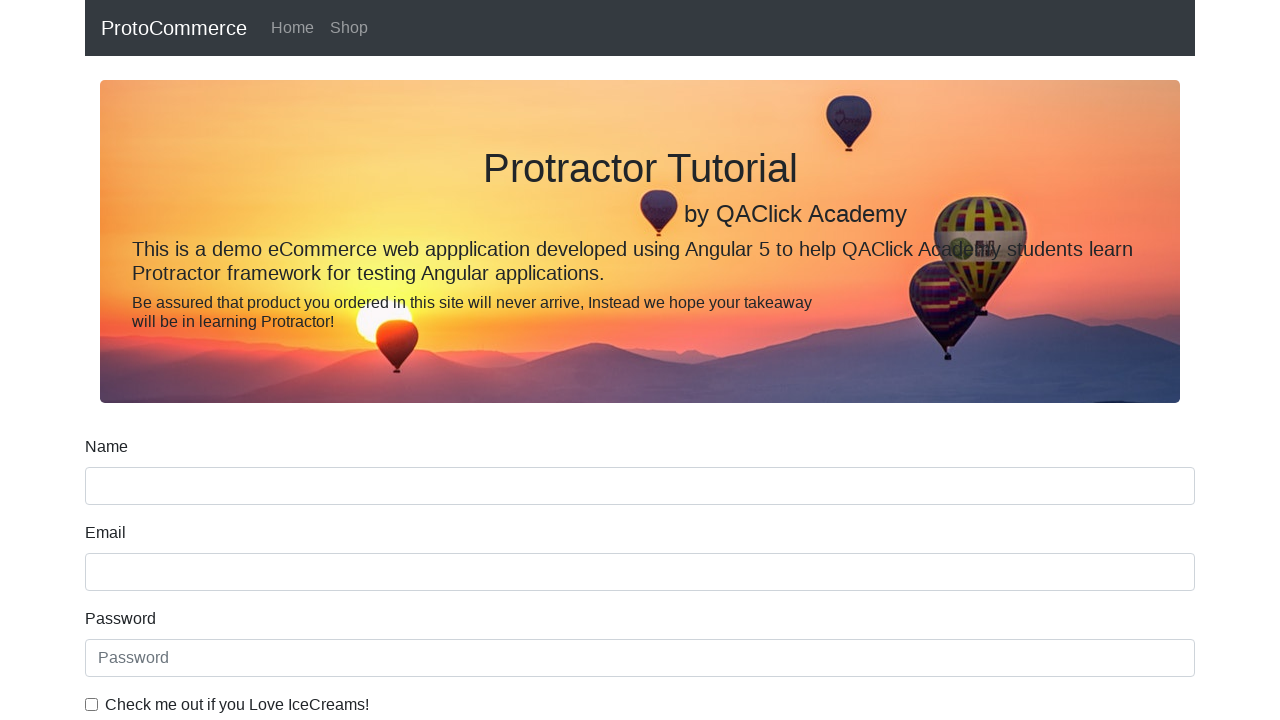

Located checkbox label
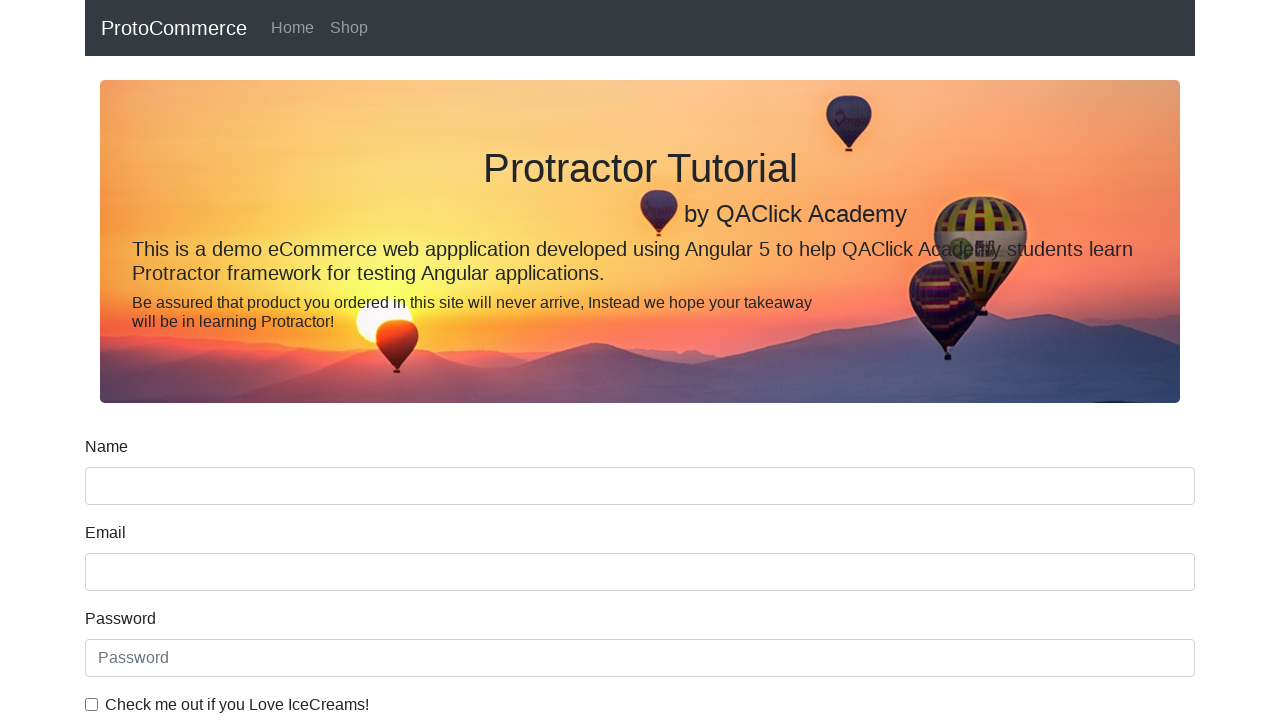

Clicked checkbox located to the left of its label using relative locator at (92, 704) on input >> internal:has="xpath=//following-sibling::label[@for='exampleCheck1']"
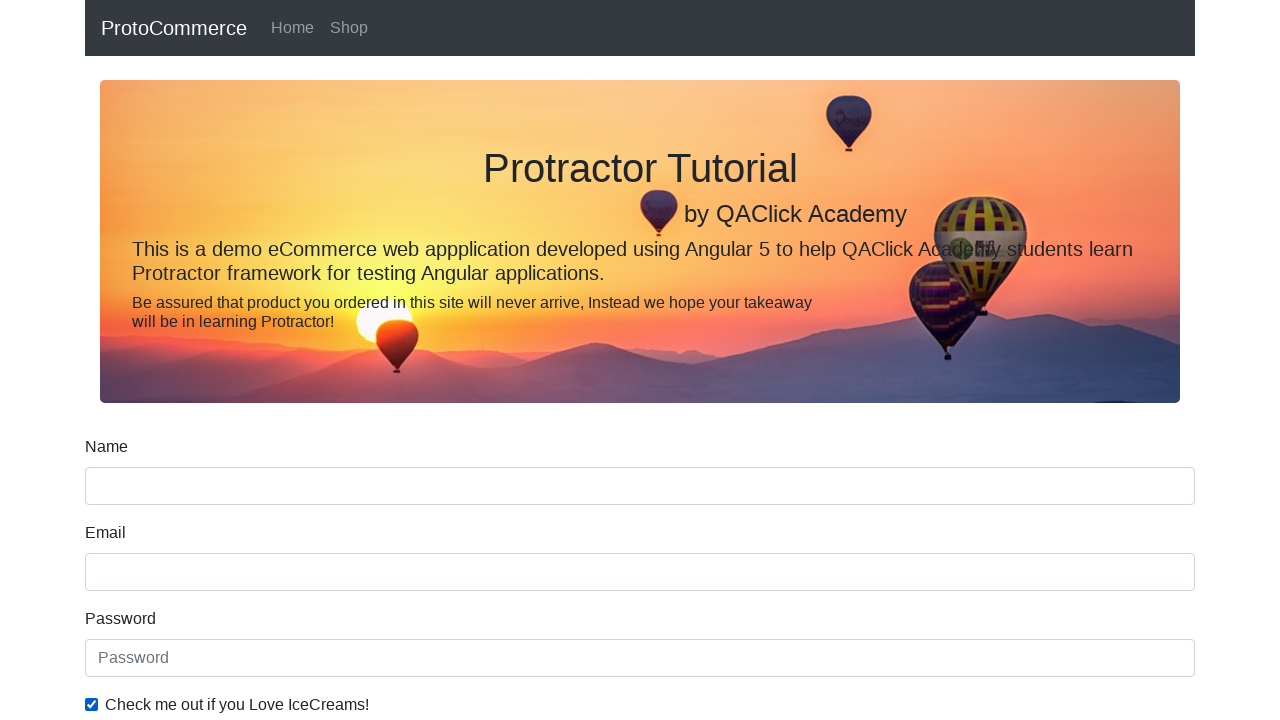

Located date of birth label
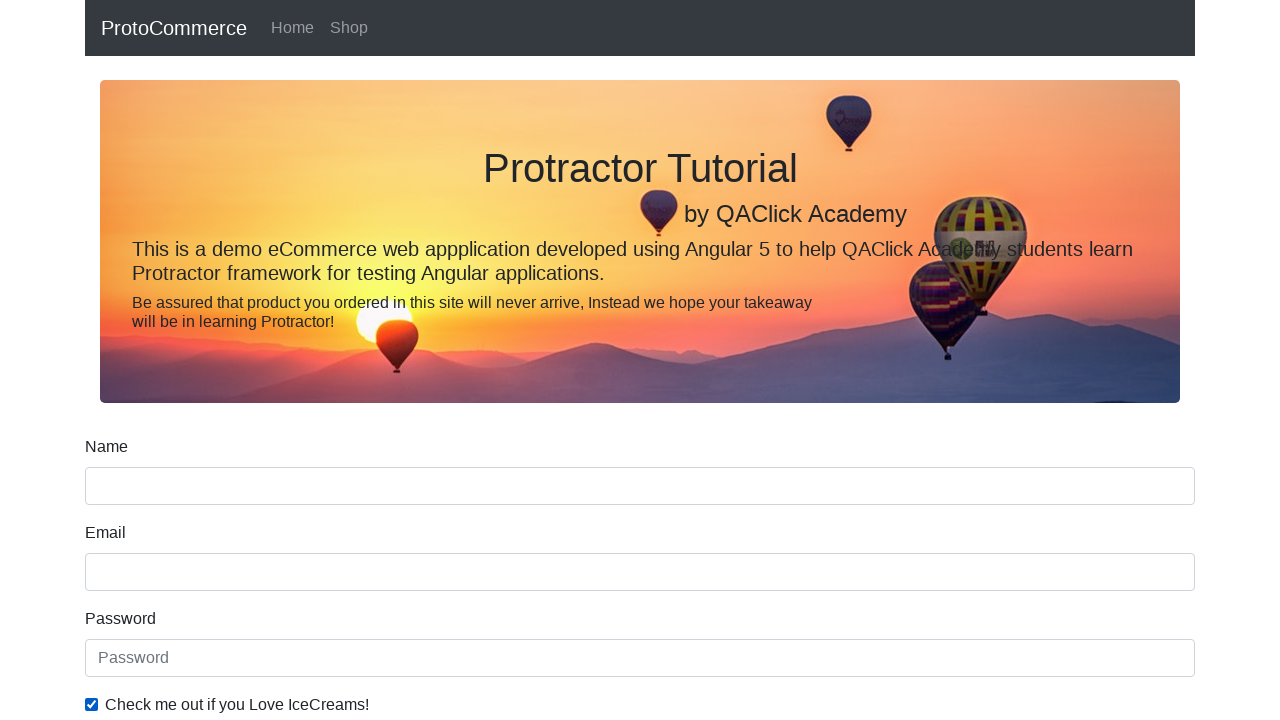

Clicked date input field located below DOB label using relative locator at (640, 412) on input >> internal:has="xpath=//preceding-sibling::label[@for='dateofBirth']"
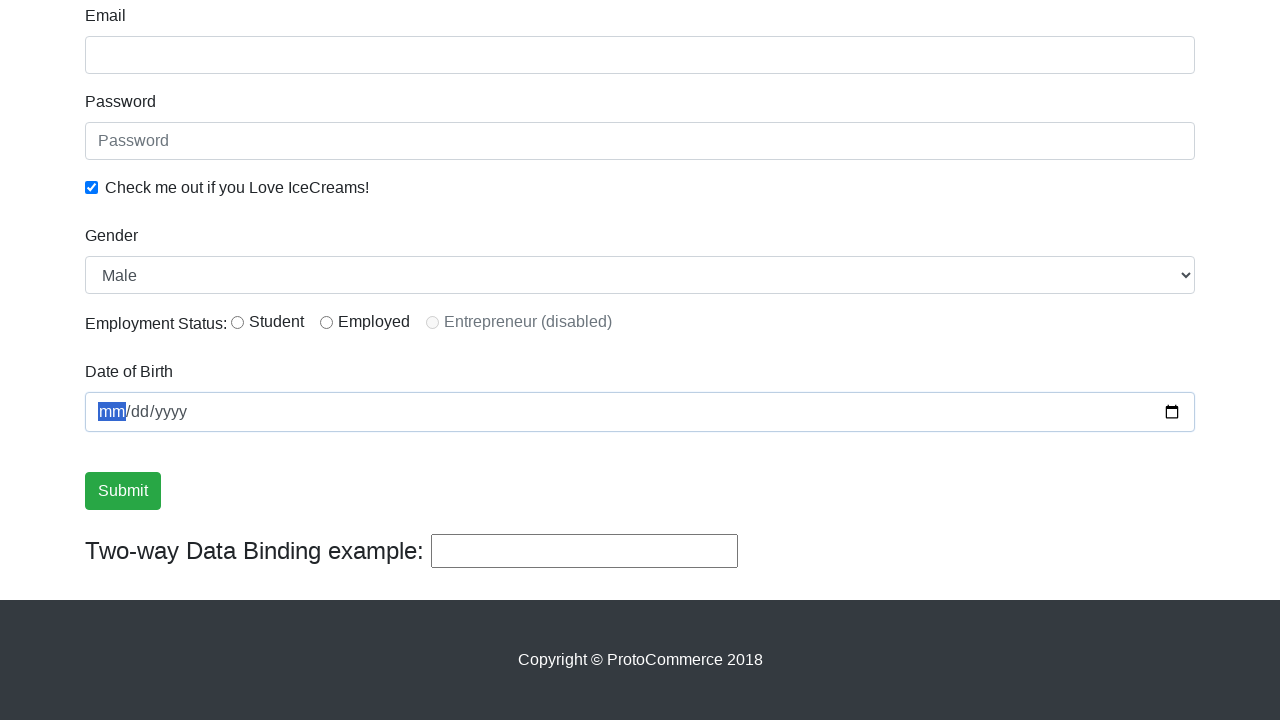

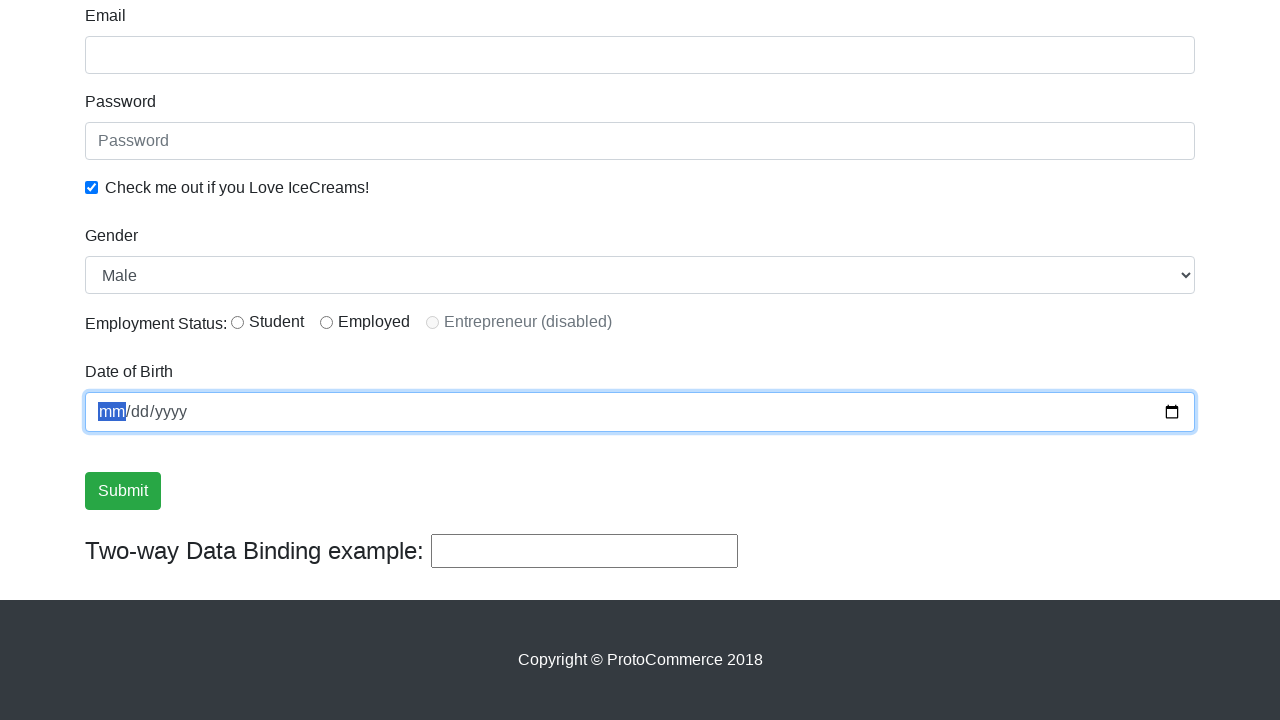